Solves a math problem by reading two numbers, calculating their sum, selecting the result from a dropdown, and submitting the form

Starting URL: http://suninjuly.github.io/selects2.html

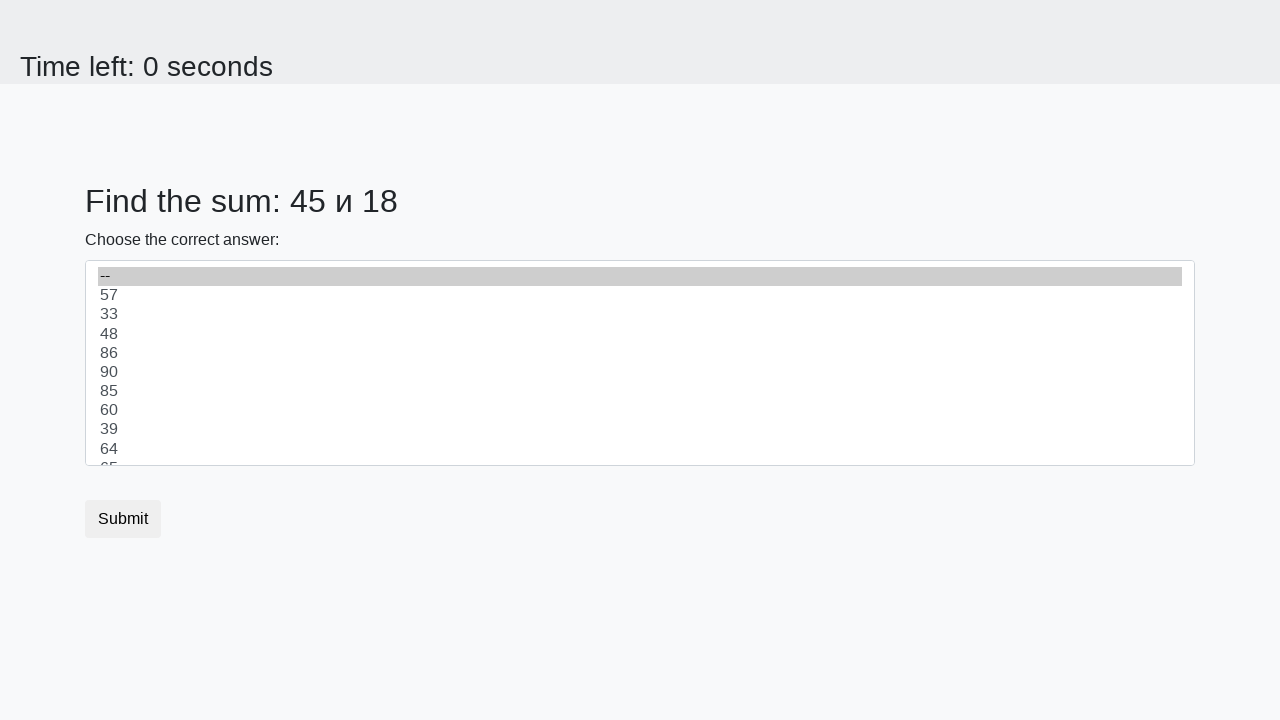

Retrieved first number from #num1 element
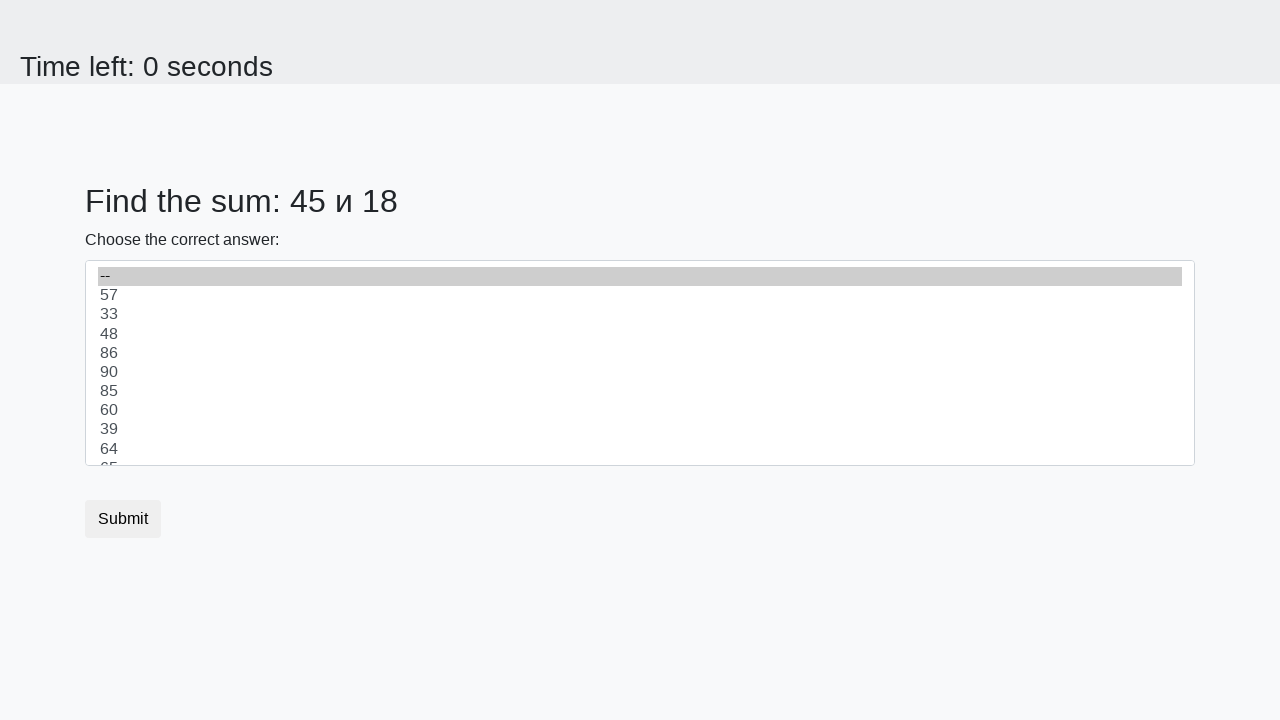

Retrieved second number from #num2 element
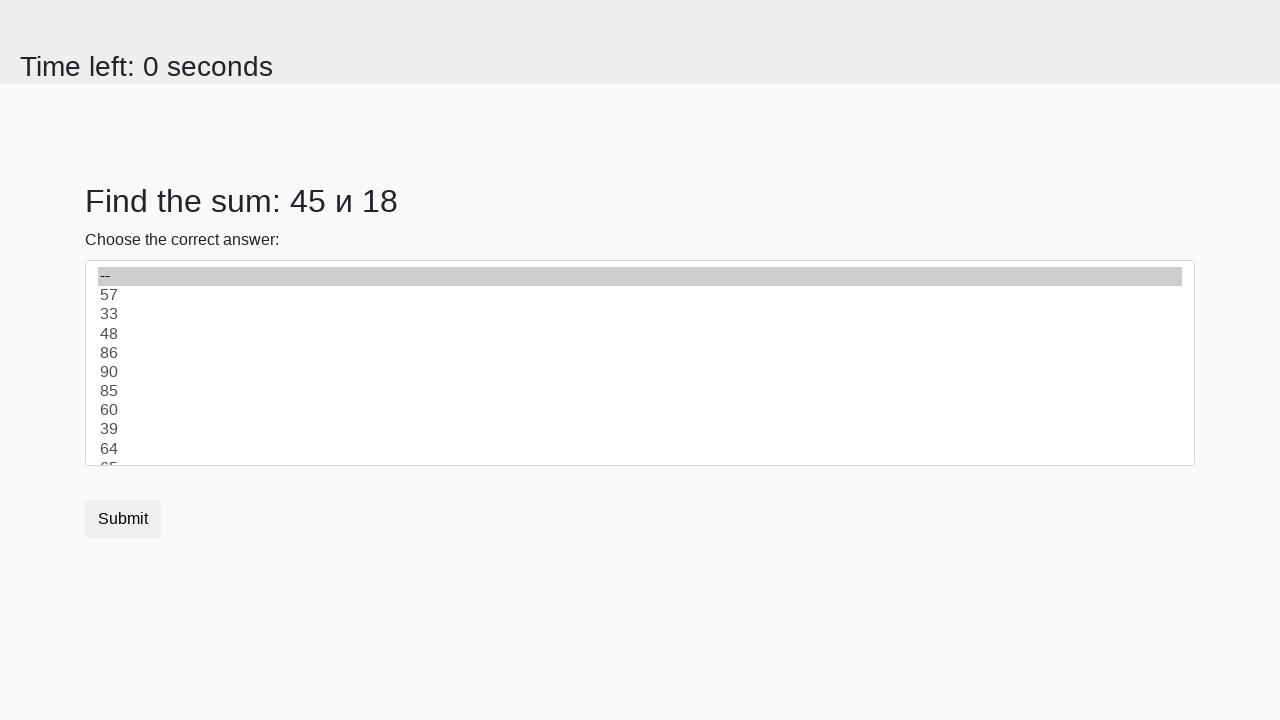

Calculated sum of 45 + 18 = 63
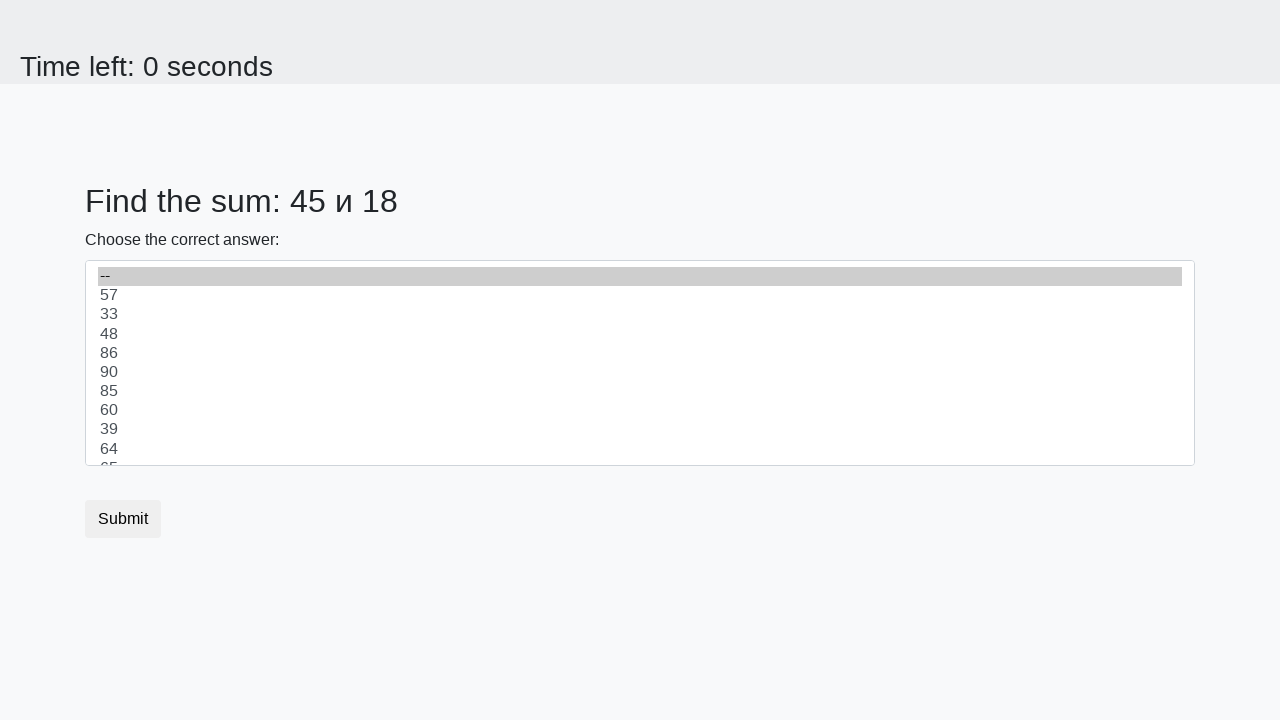

Selected 63 from dropdown on select
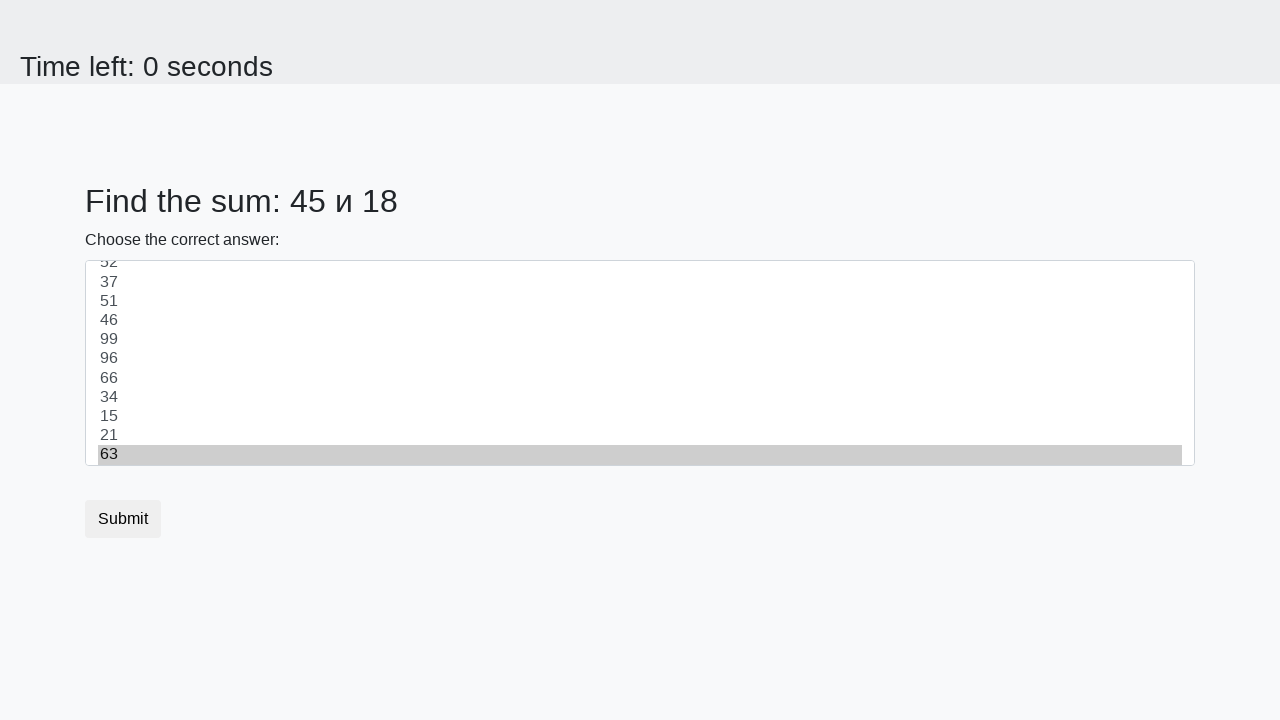

Clicked submit button to submit the form at (123, 519) on .btn-default
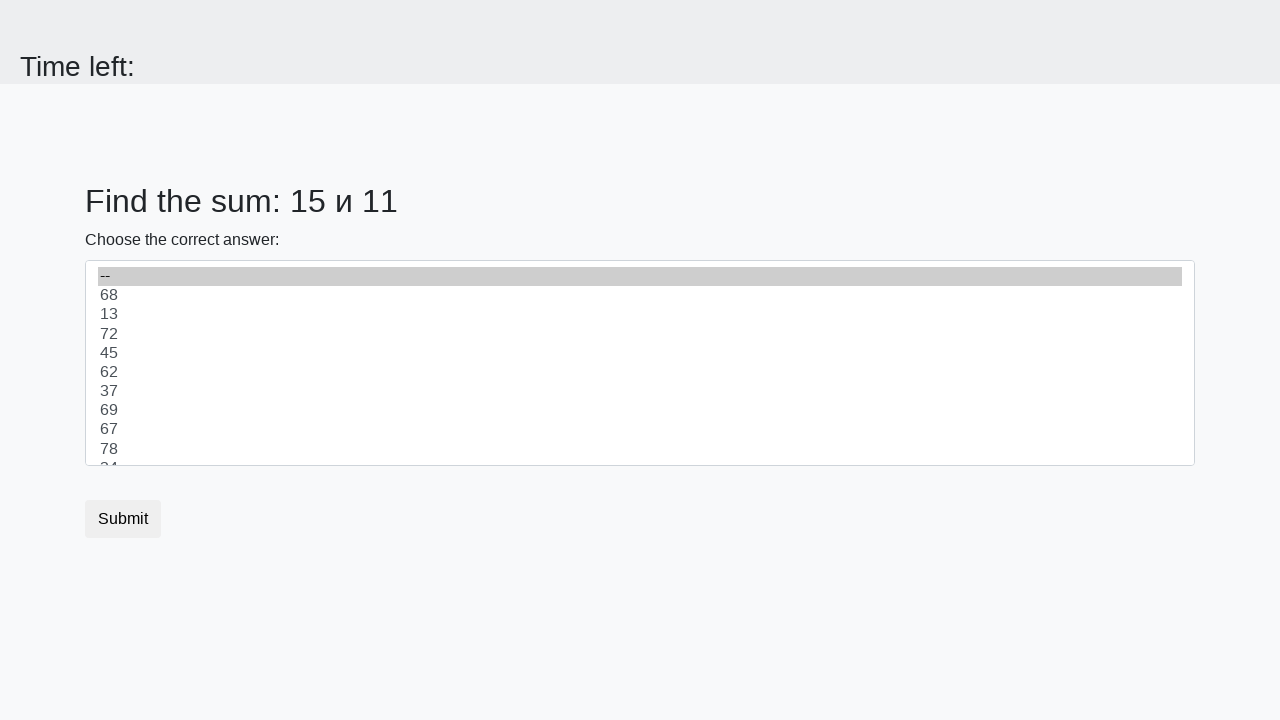

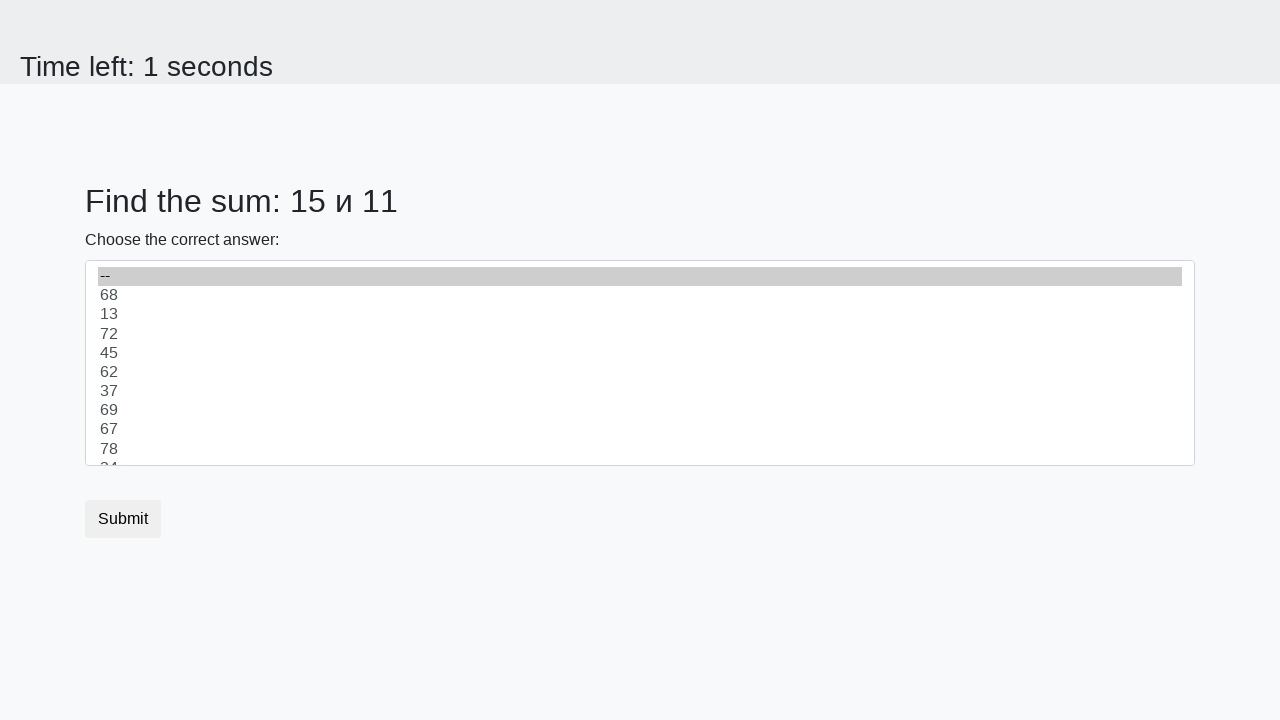